Navigates to the Rubber Ducks category page via the main menu and verifies the page title

Starting URL: http://litecart.stqa.ru/en/

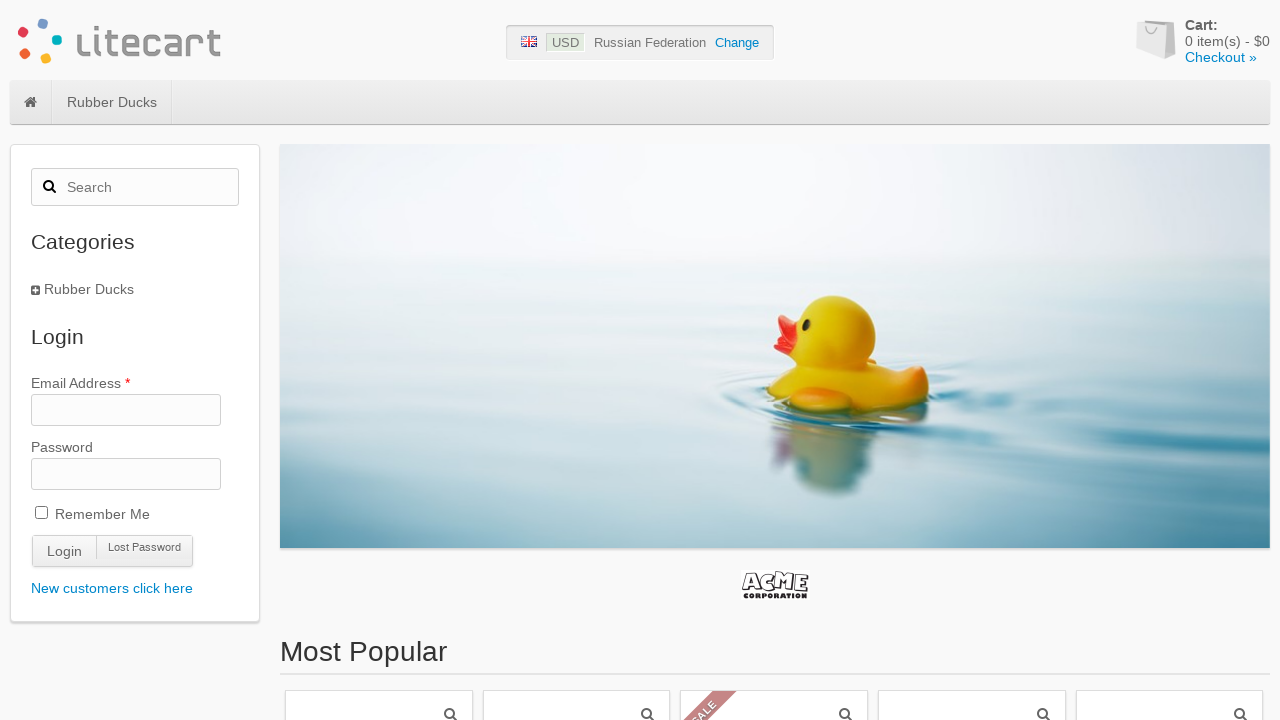

Clicked on Rubber Ducks menu item in main menu at (112, 102) on #site-menu .category-1 > a
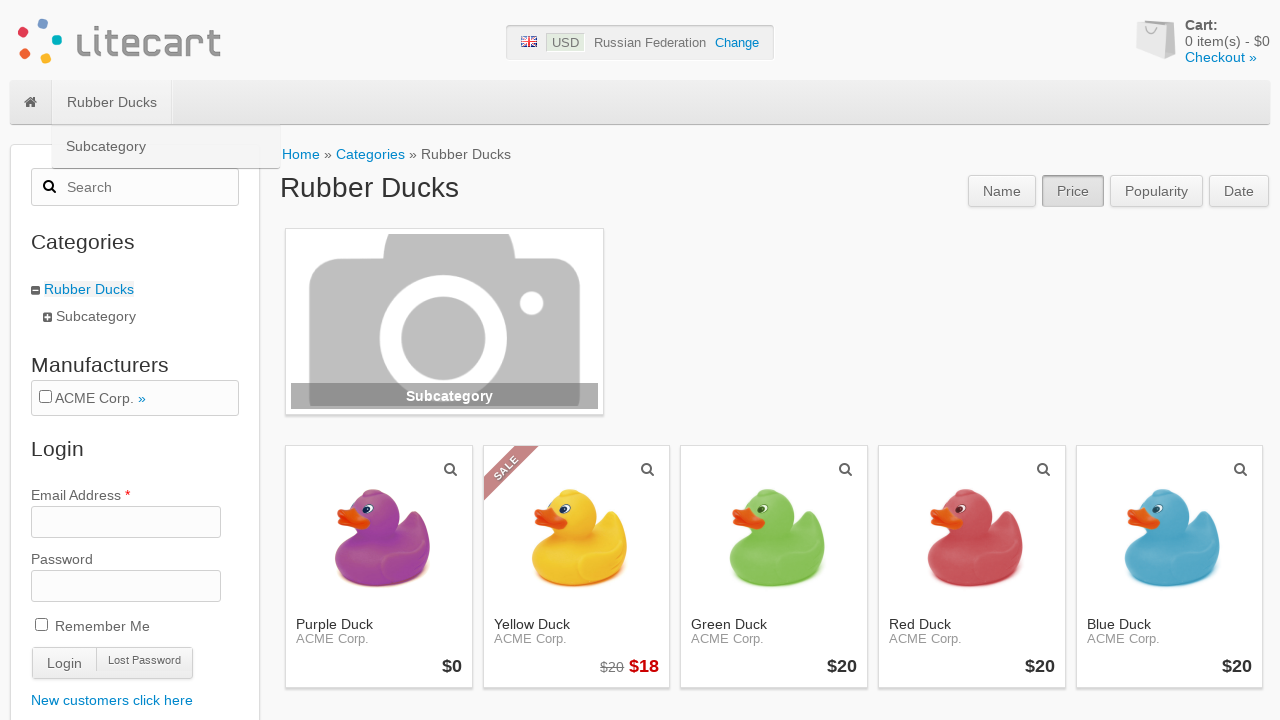

Verified page title loaded on Rubber Ducks category page
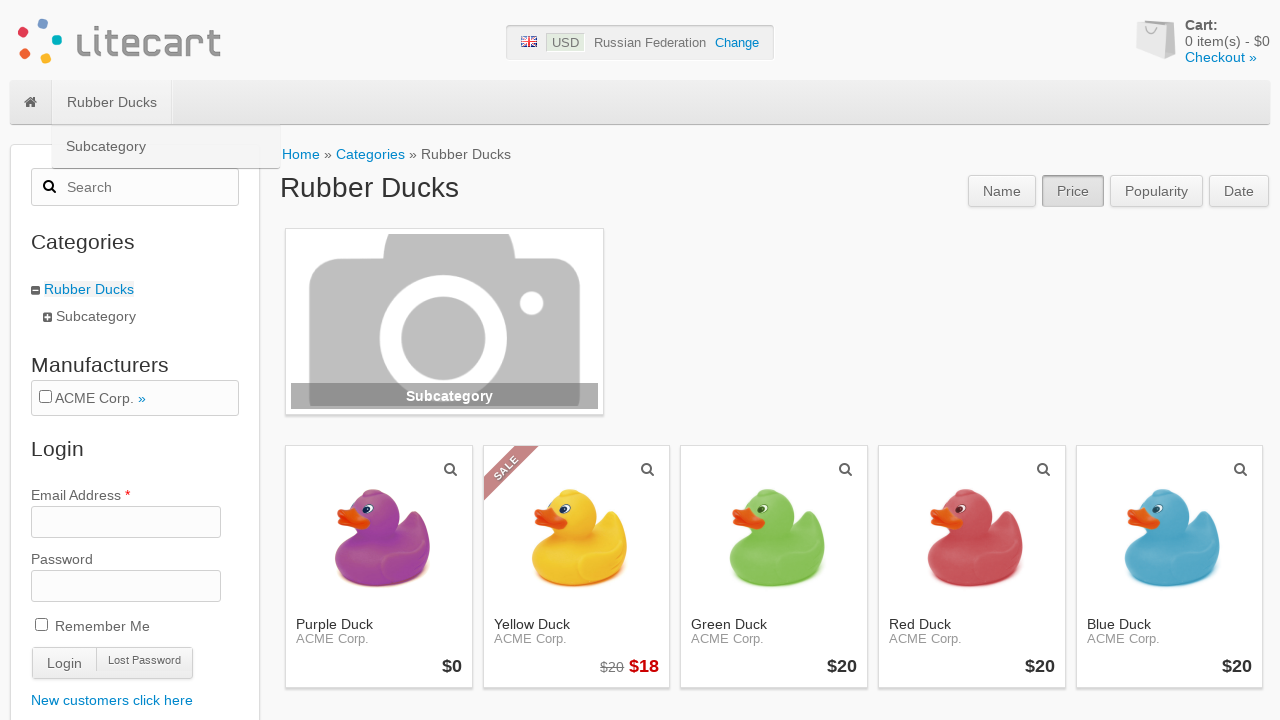

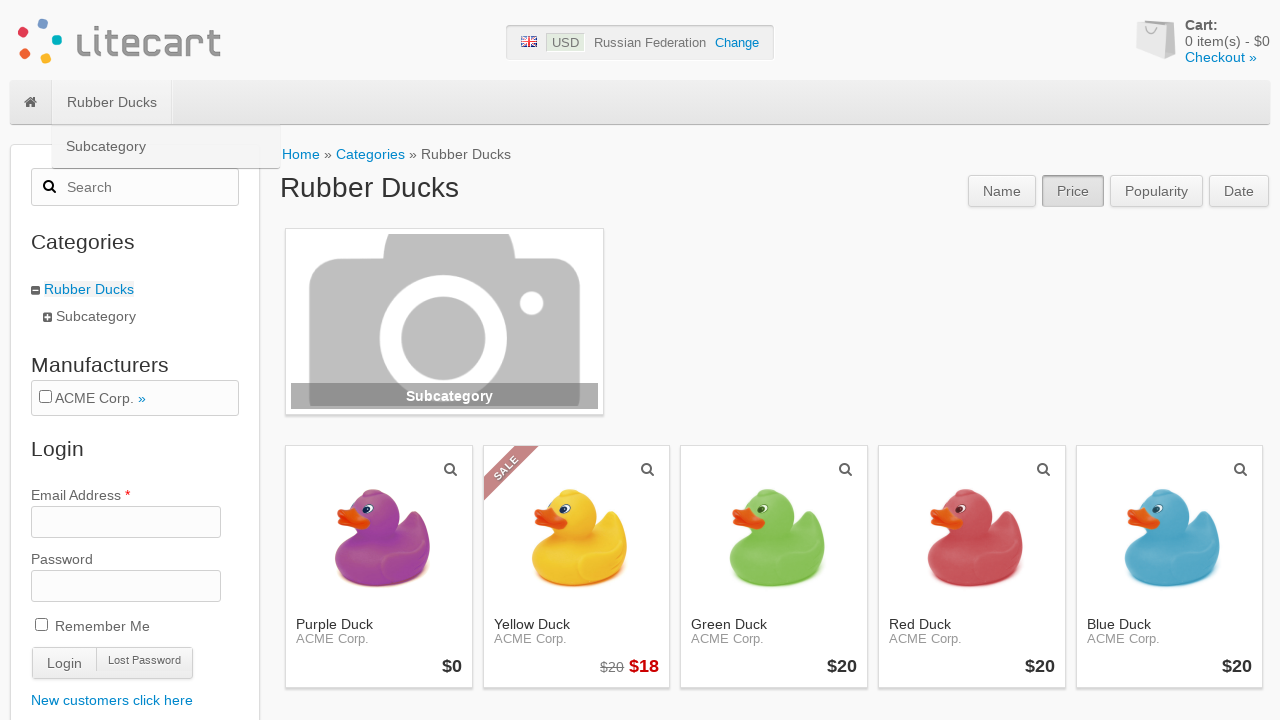